Tests registration form validation when confirmation password doesn't match the original password.

Starting URL: https://alada.vn/tai-khoan/dang-ky.html

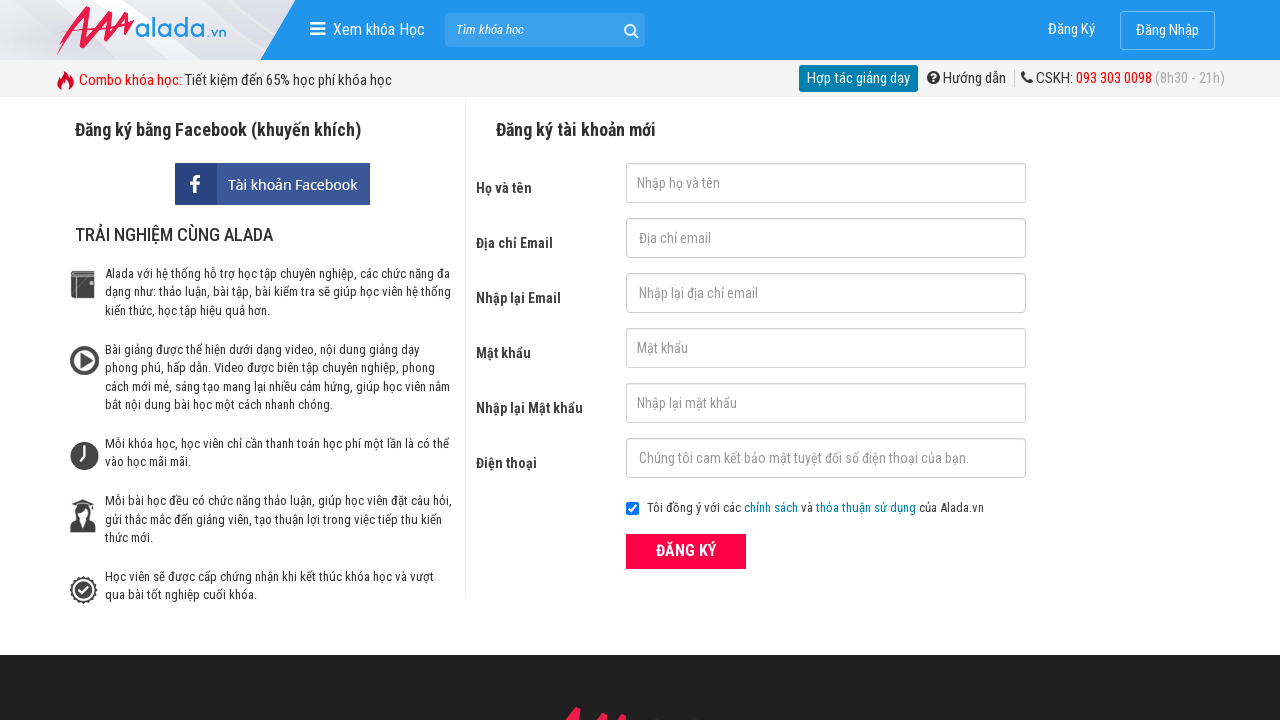

Filled firstname field with 'Donald Trump' on input[name='txtFirstname']
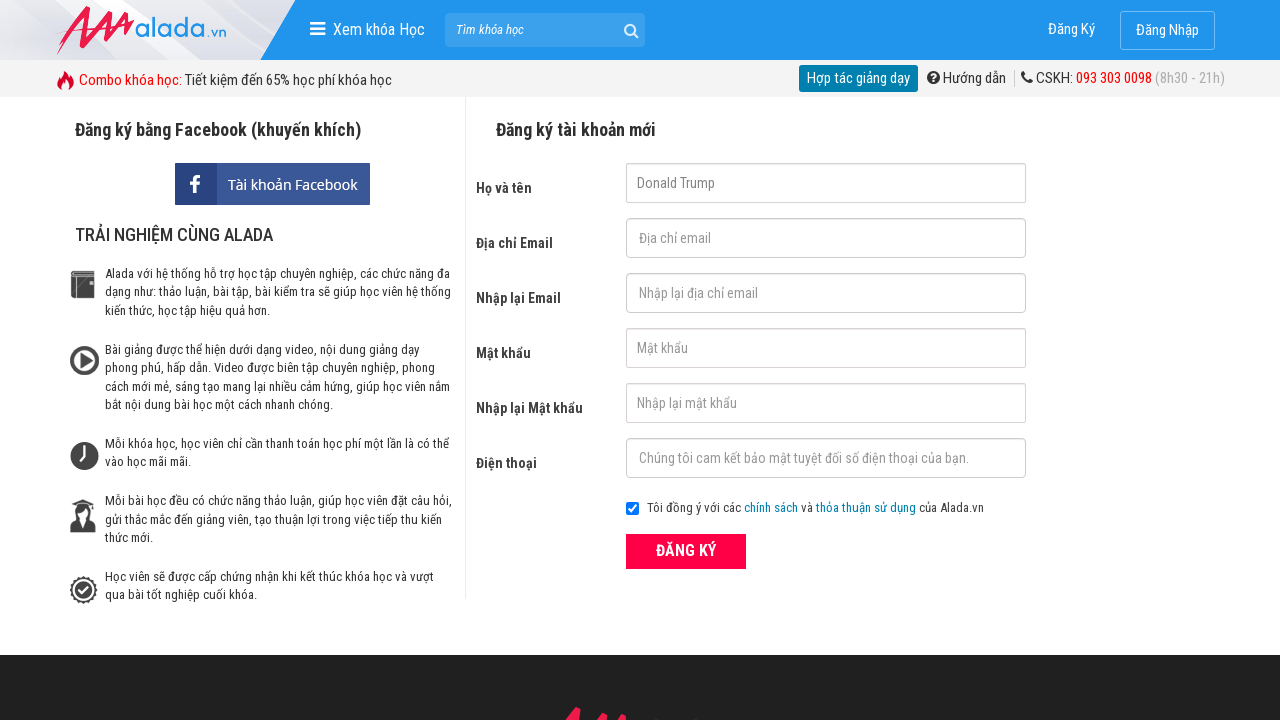

Filled email field with 'abc123@gmail.com' on input[name='txtEmail']
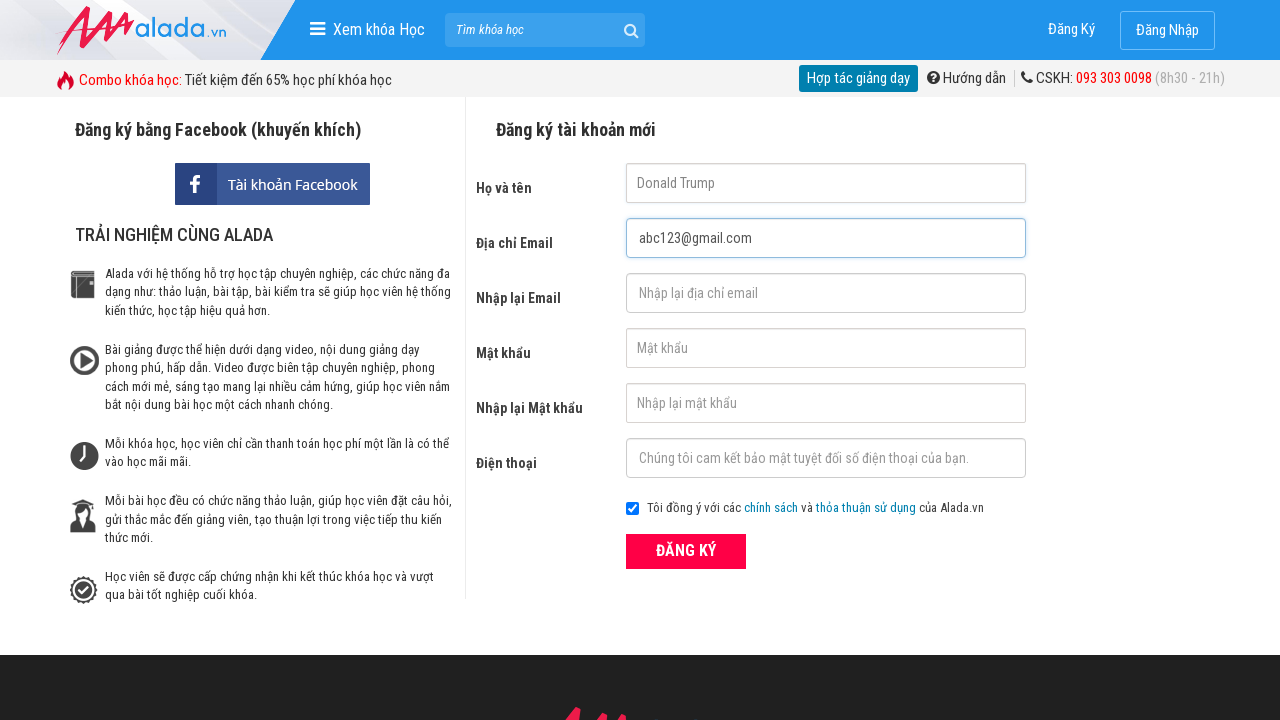

Filled confirm email field with 'abc123@gmail.com' on input[name='txtCEmail']
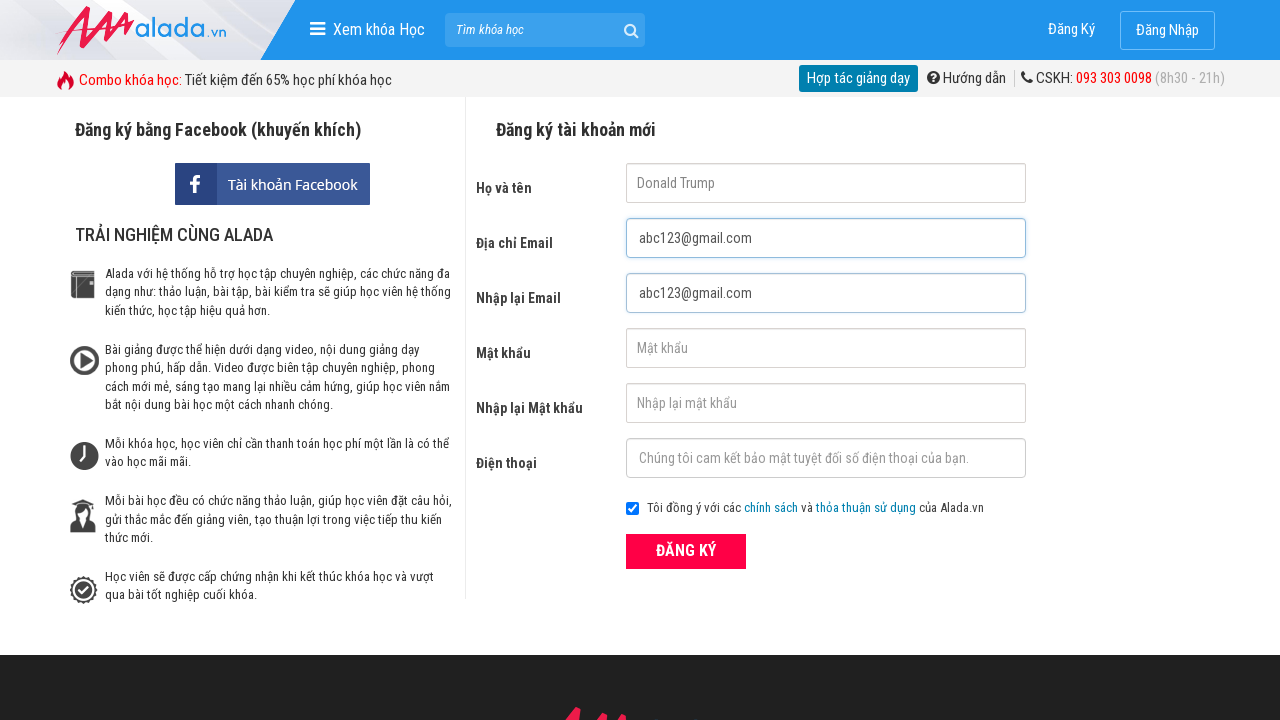

Filled password field with '123456' on input[name='txtPassword']
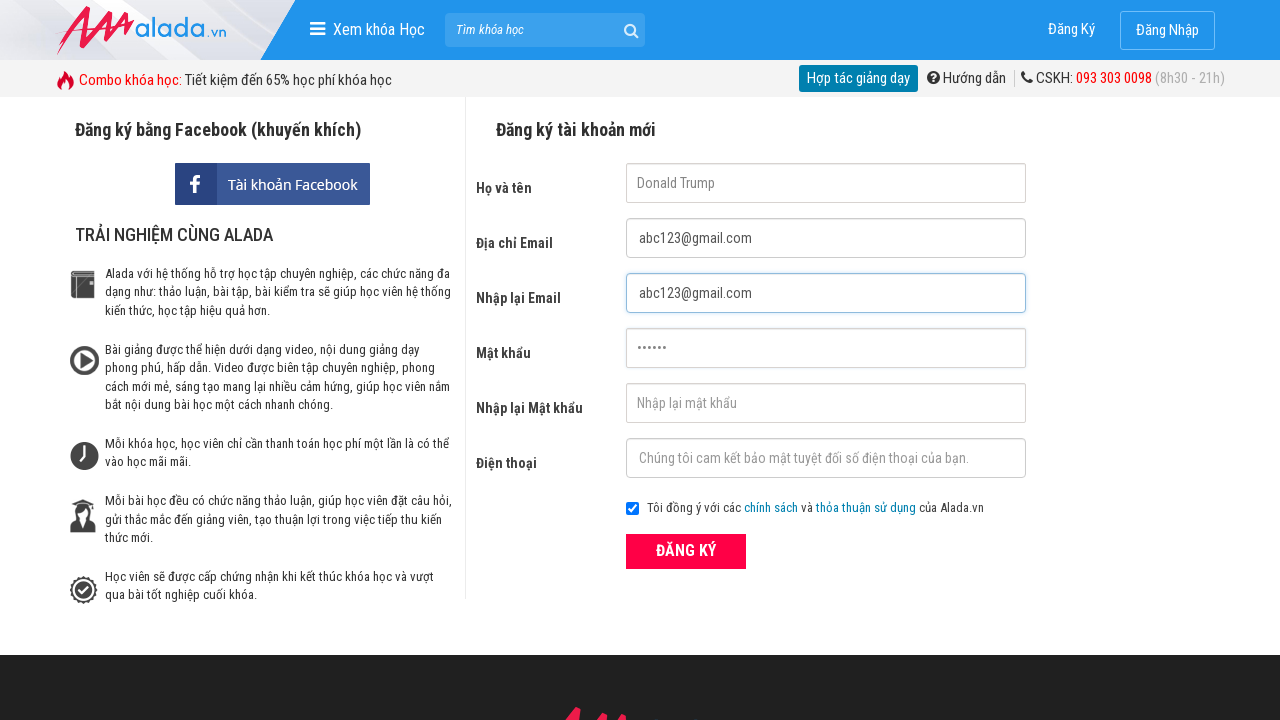

Filled confirm password field with '123457' (mismatched password) on input[name='txtCPassword']
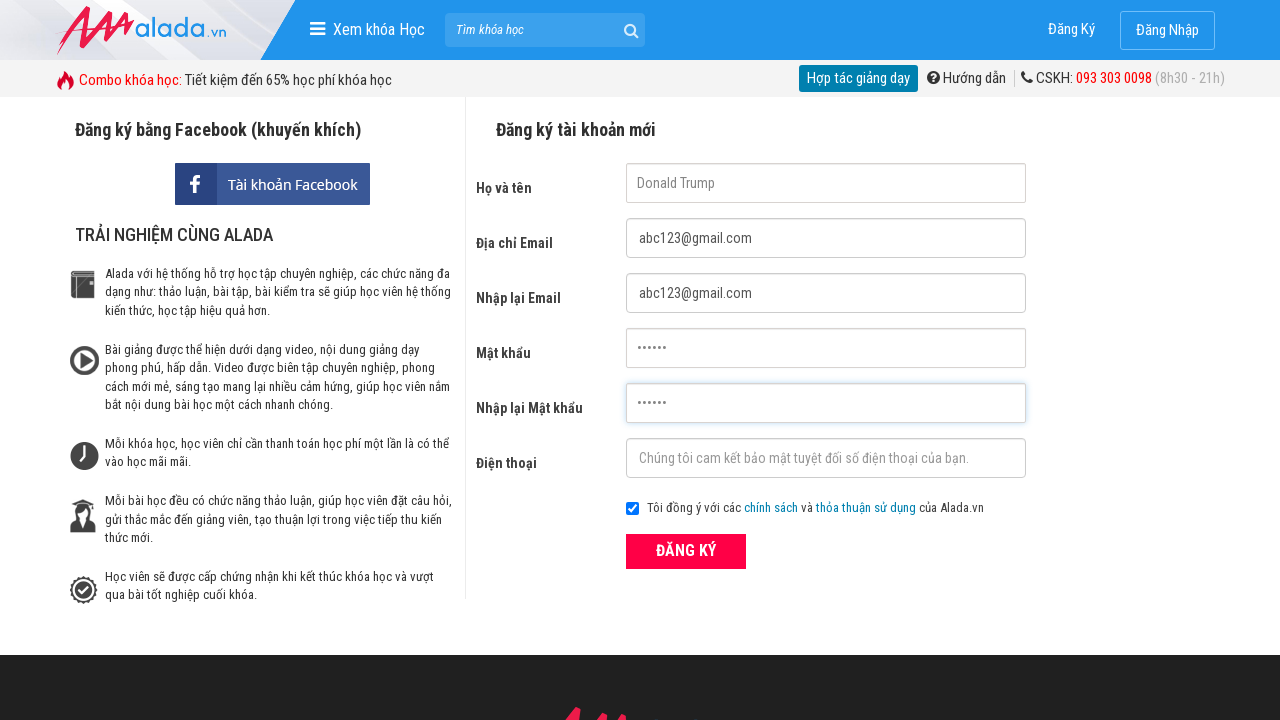

Filled phone field with '0912345678' on input[name='txtPhone']
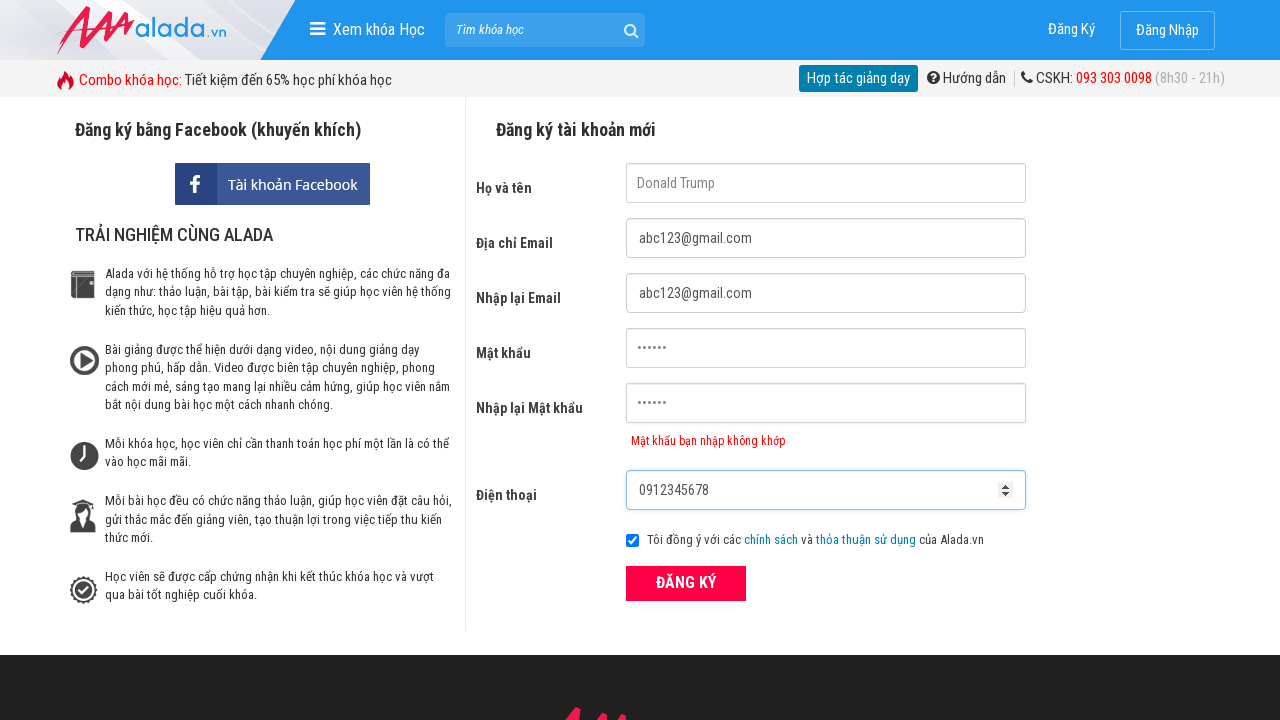

Clicked register button to submit form at (686, 583) on xpath=//form[@id='frmLogin']//button[text()='ĐĂNG KÝ']
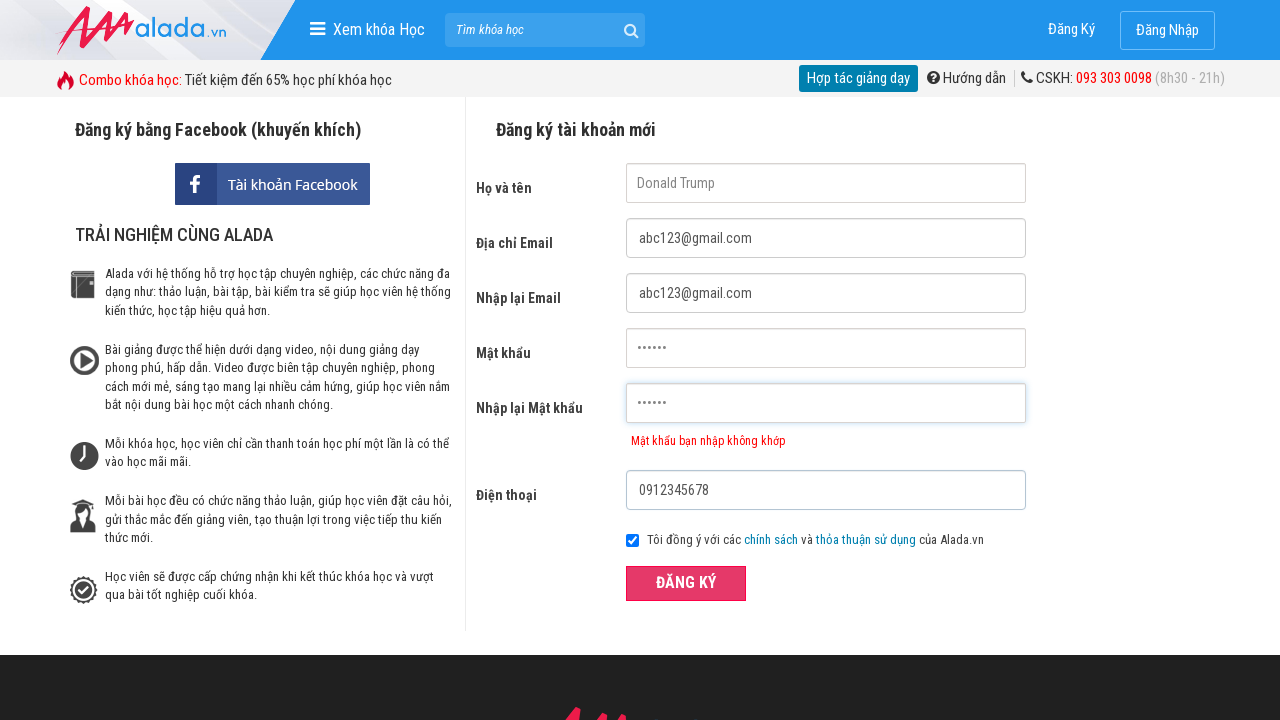

Confirm password error message appeared on the page
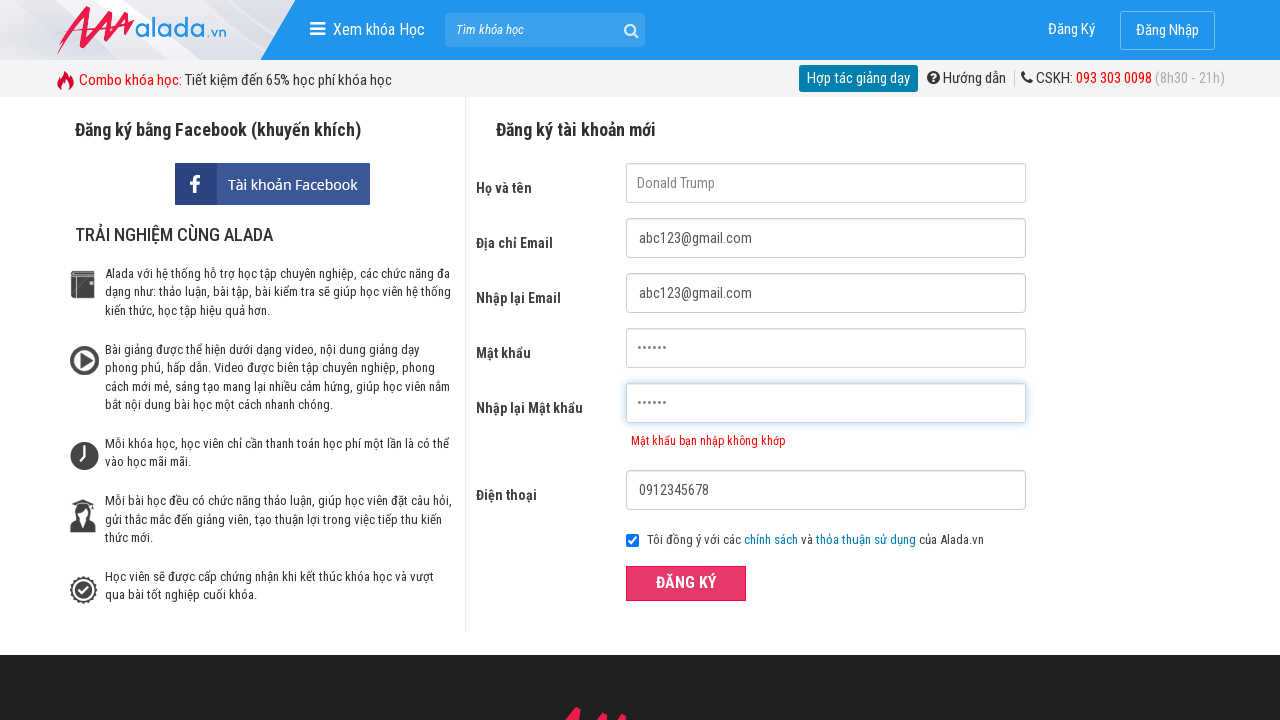

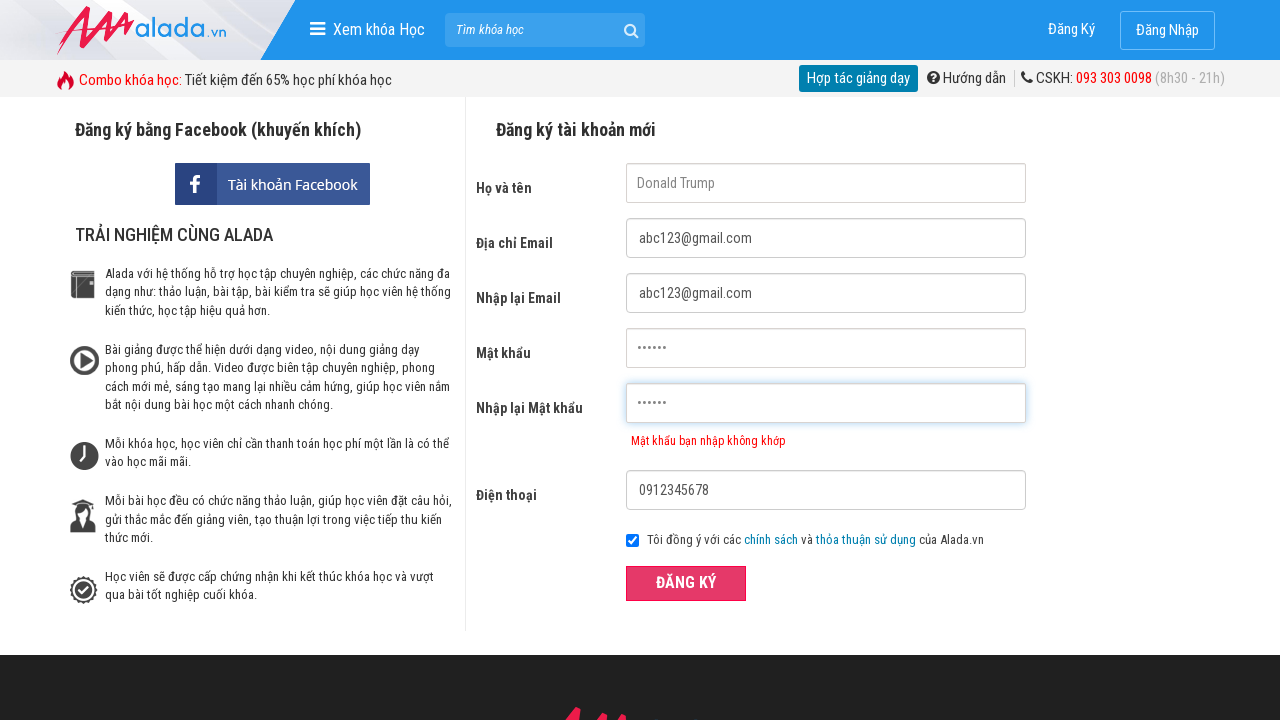